Tests dynamic content loading by clicking a start button and waiting for "Hello World!" text to appear

Starting URL: https://the-internet.herokuapp.com/dynamic_loading/1

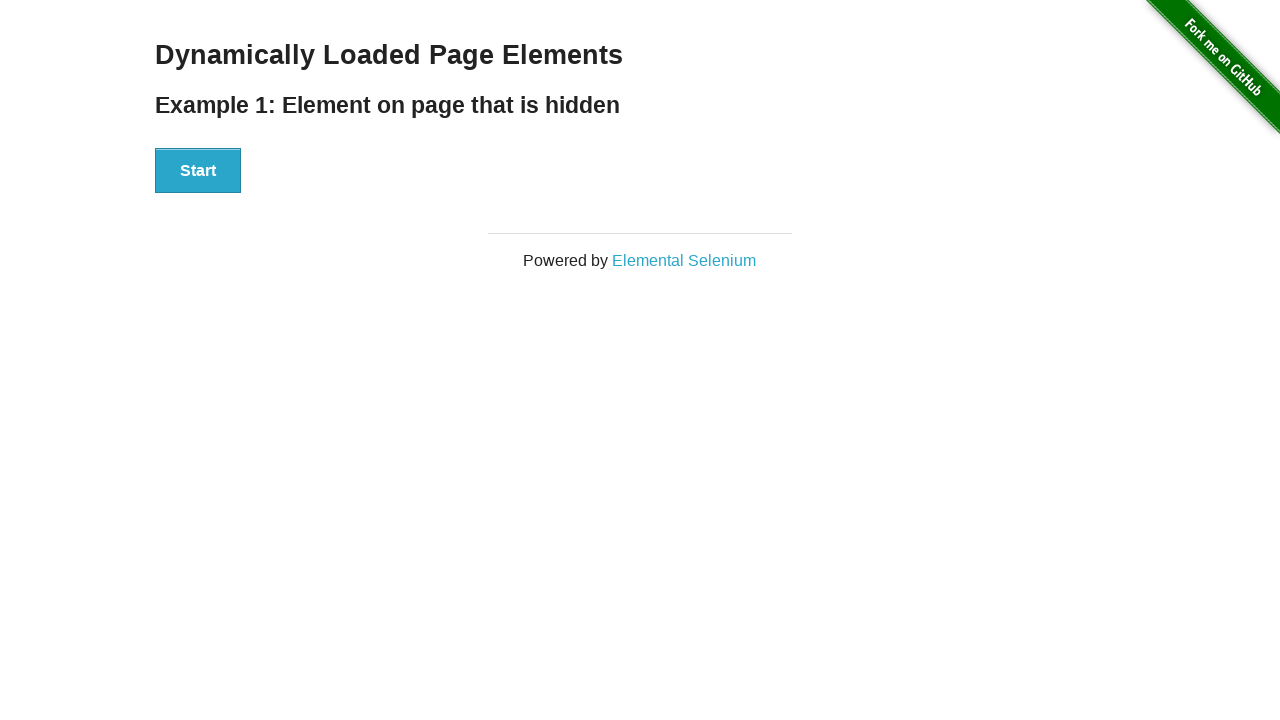

Navigated to dynamic loading test page
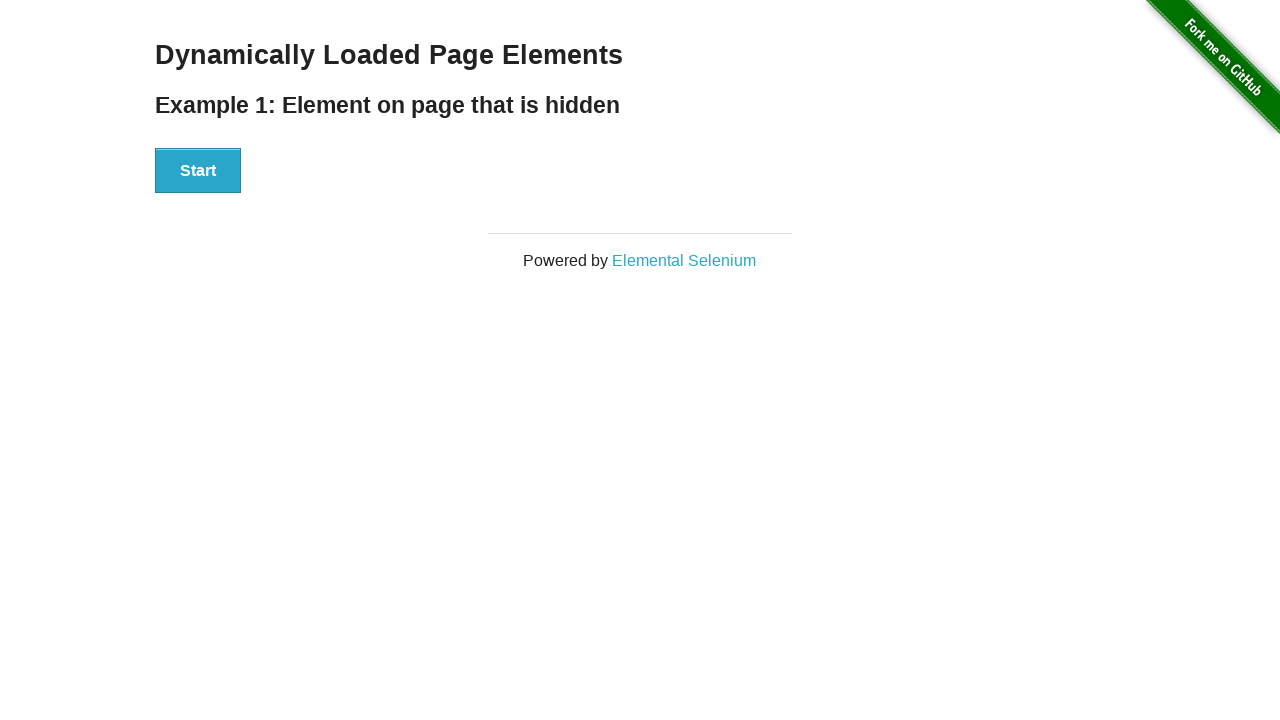

Clicked start button to trigger dynamic content loading at (198, 171) on #start > button
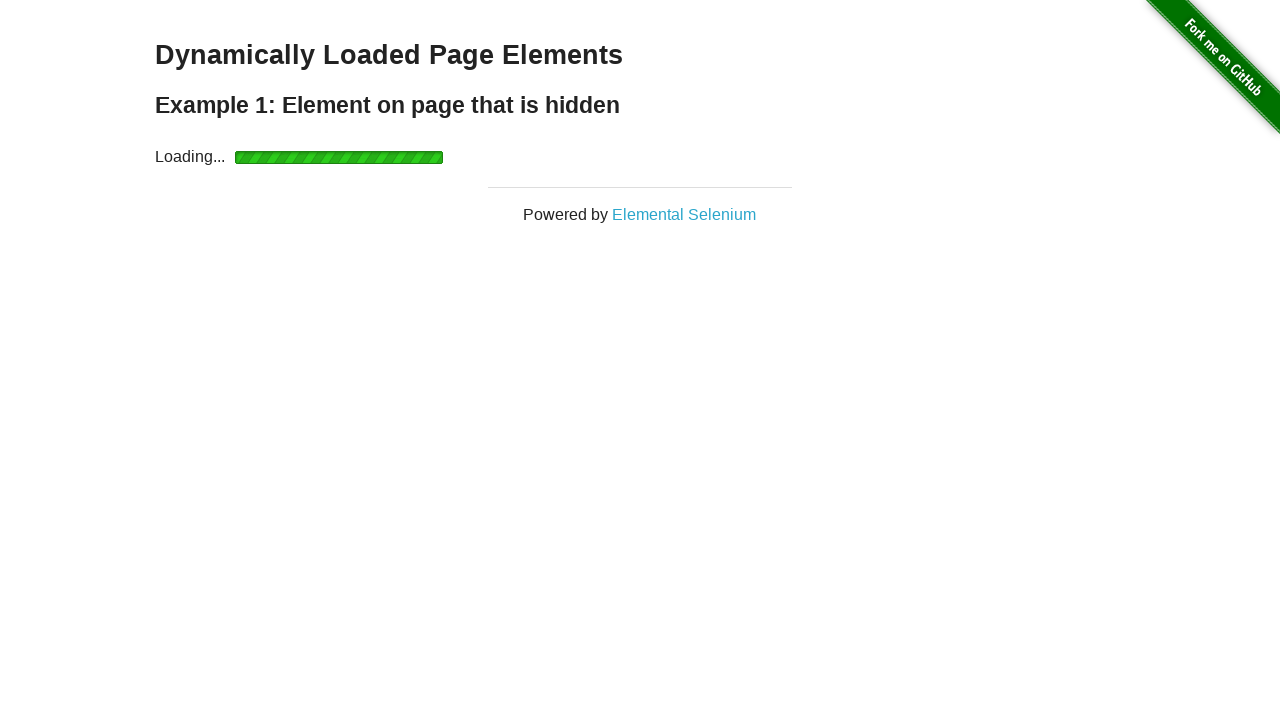

Waited for 'Hello World!' text to appear
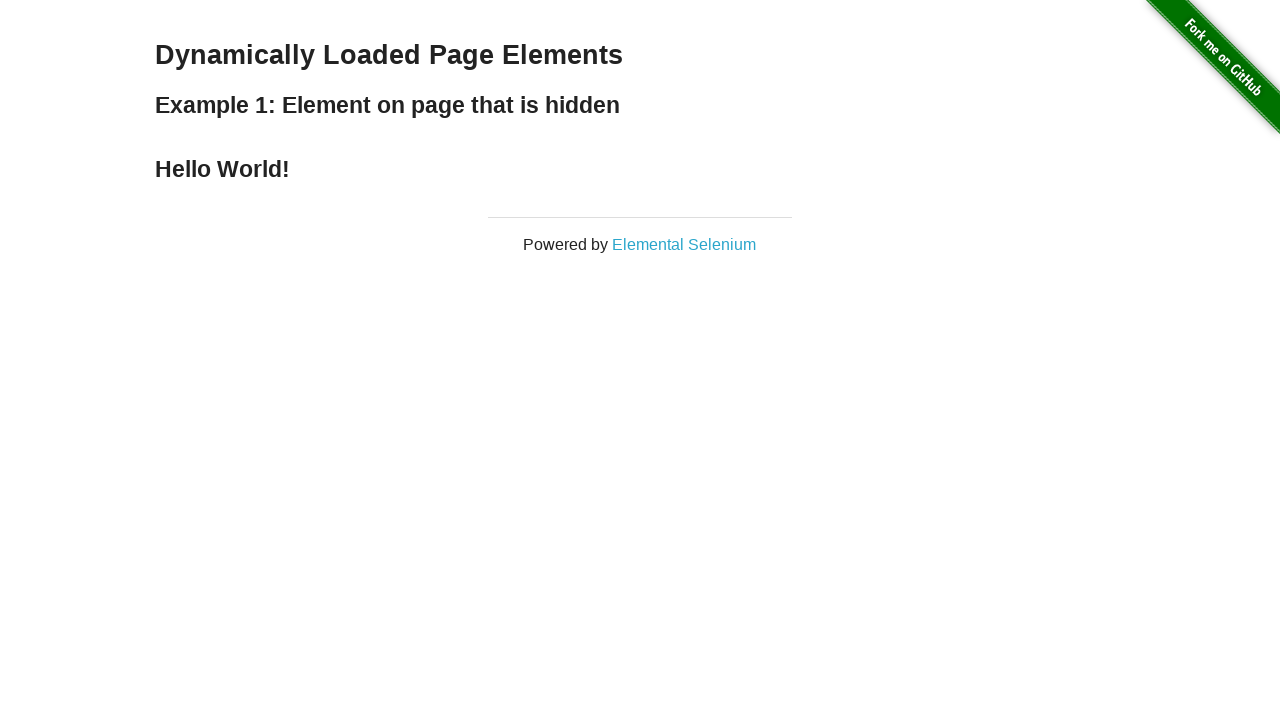

Located the 'Hello World!' element
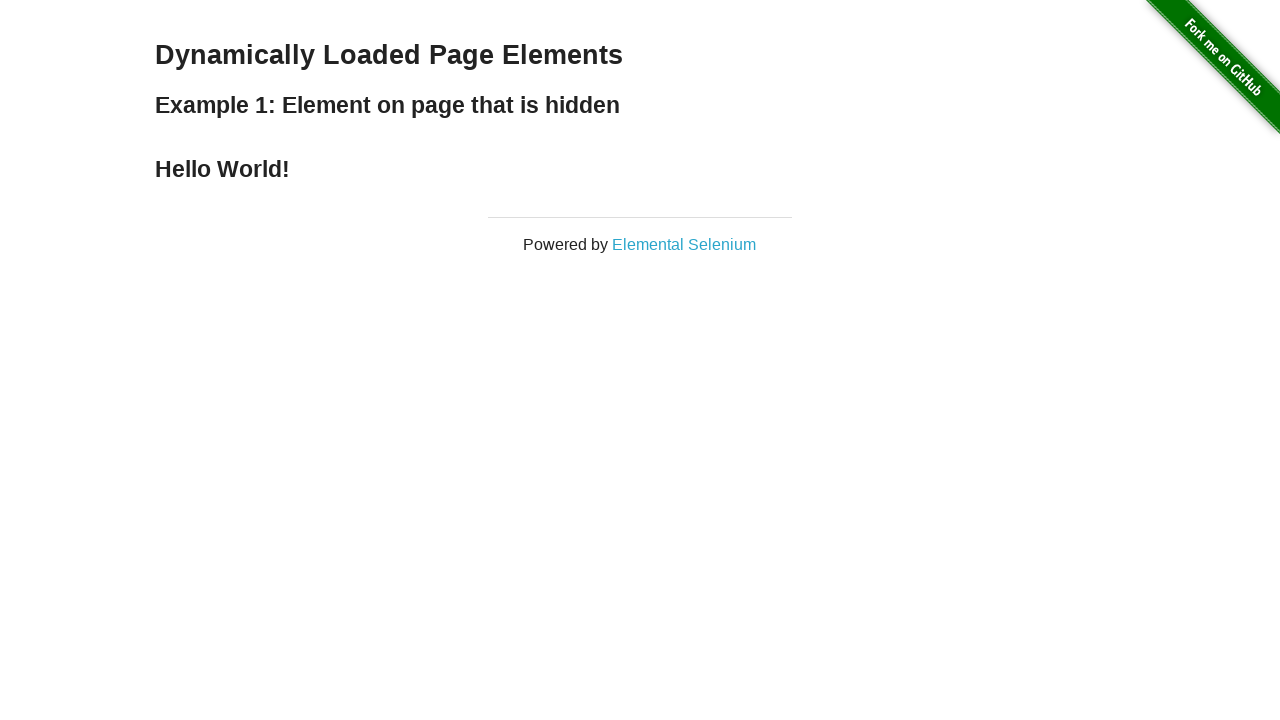

Asserted that 'Hello World!' text content is correct
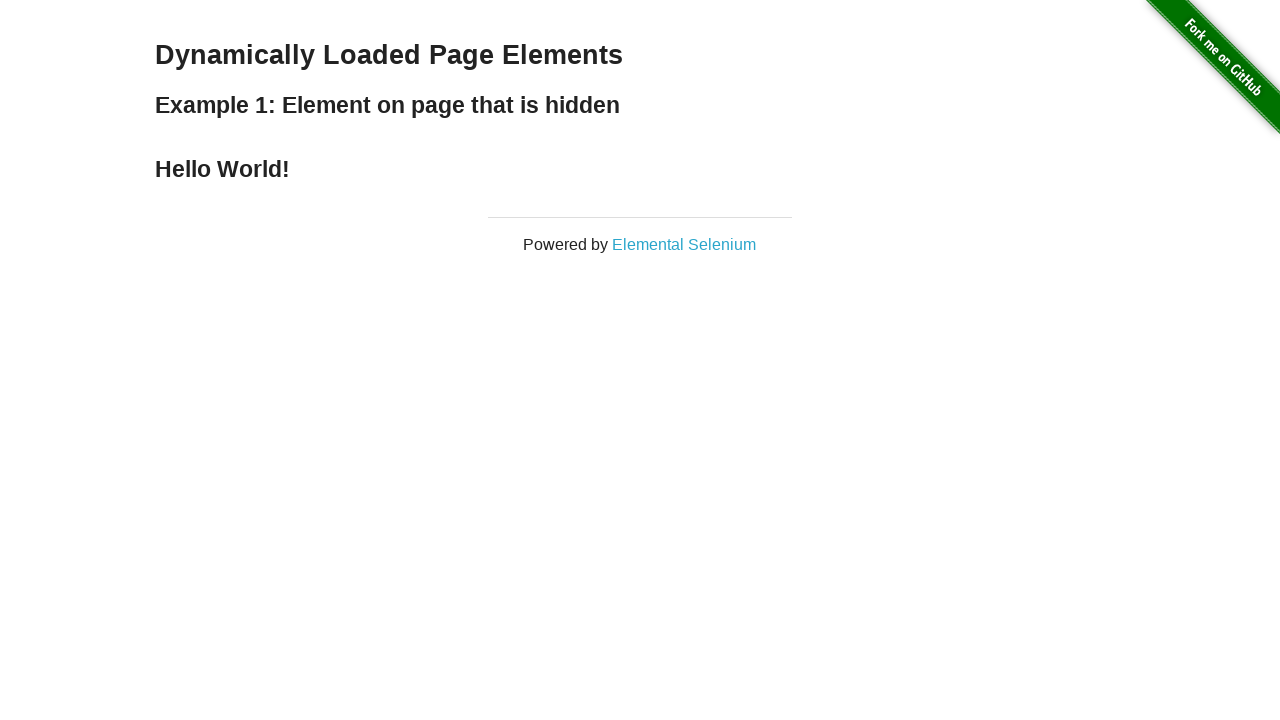

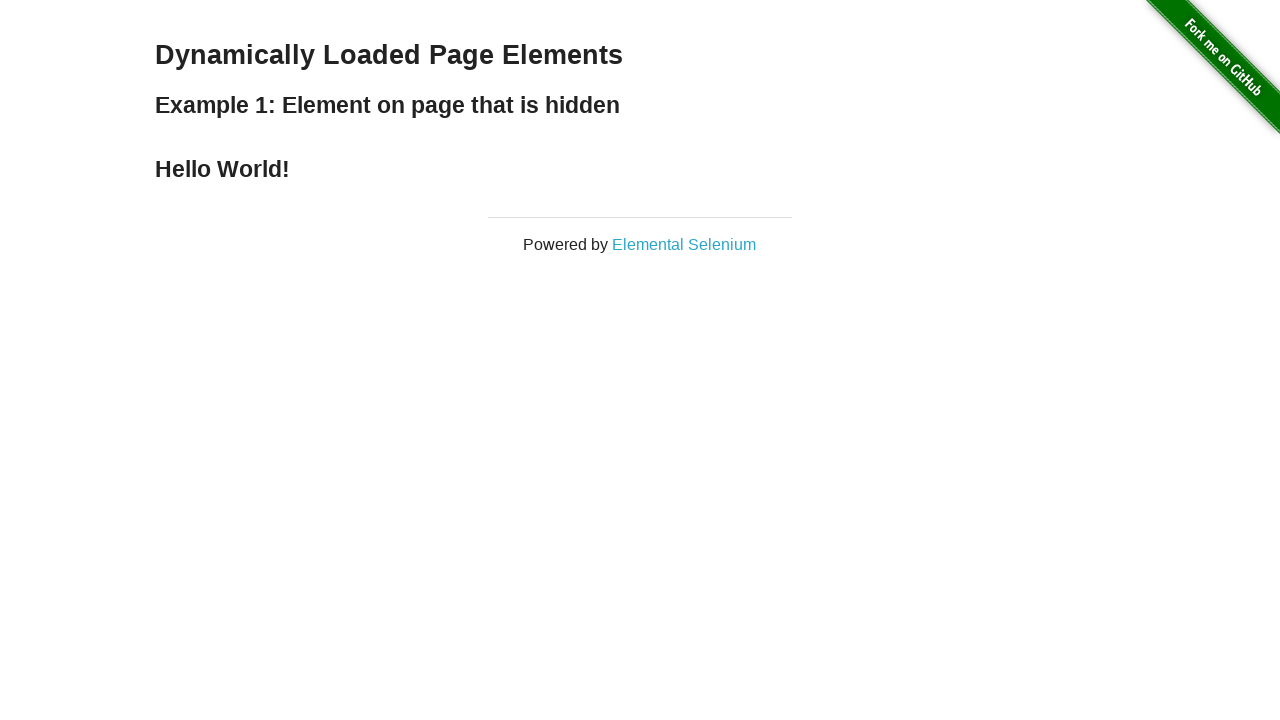